Tests JavaScript alert handling functionality by triggering three types of alerts (simple alert, confirmation dialog, and prompt dialog) and interacting with each appropriately - accepting, dismissing, and entering text.

Starting URL: https://www.tutorialspoint.com/selenium/practice/alerts.php

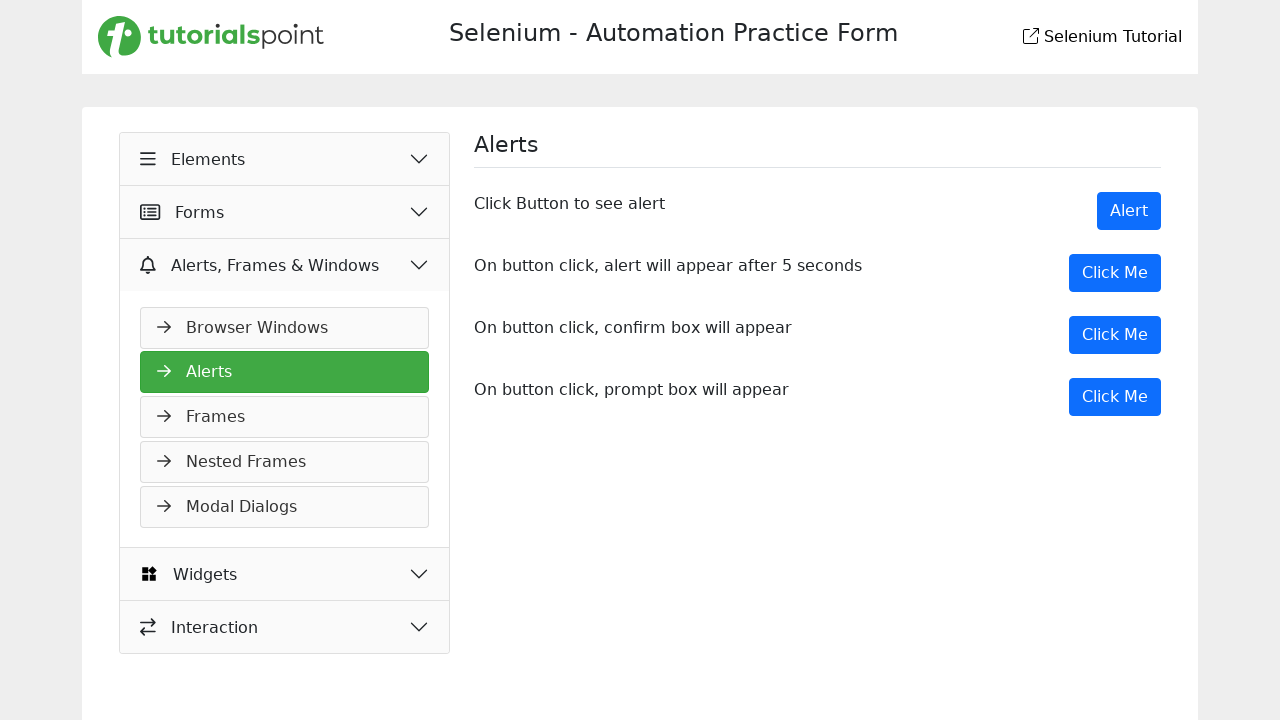

Navigated to alerts practice page
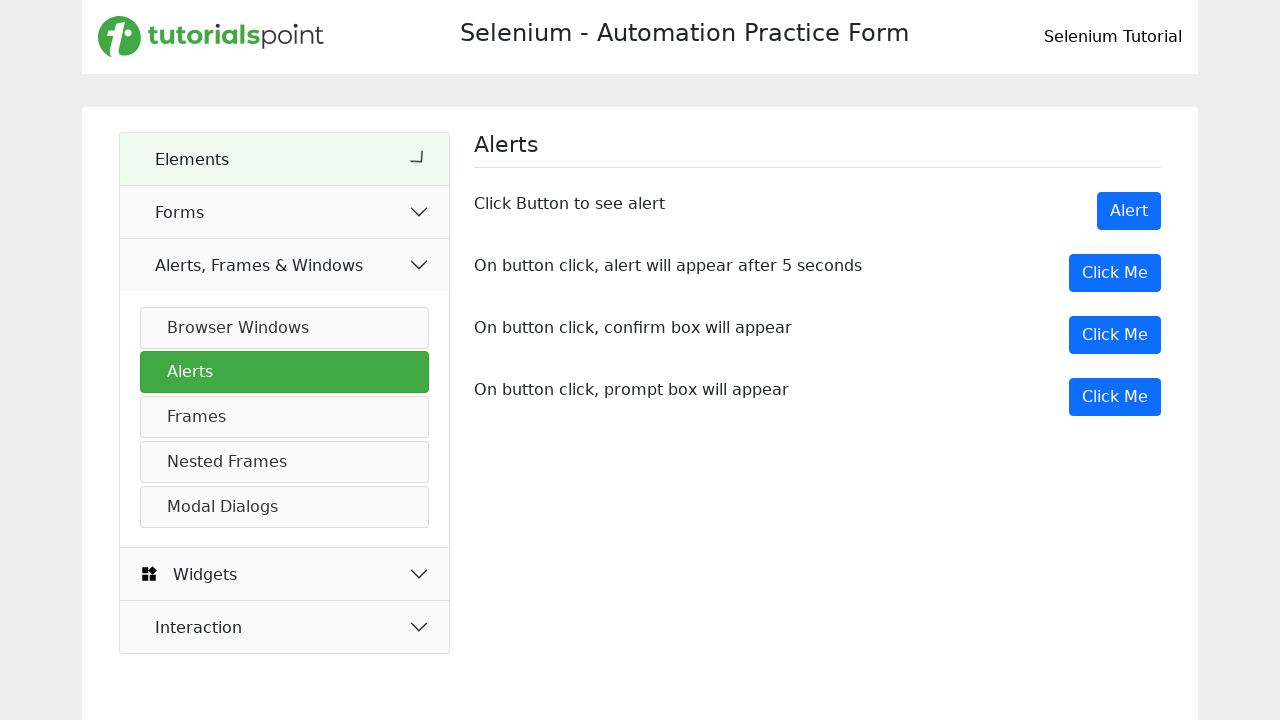

Clicked button to trigger simple alert at (1129, 211) on button[onclick='showAlert()']
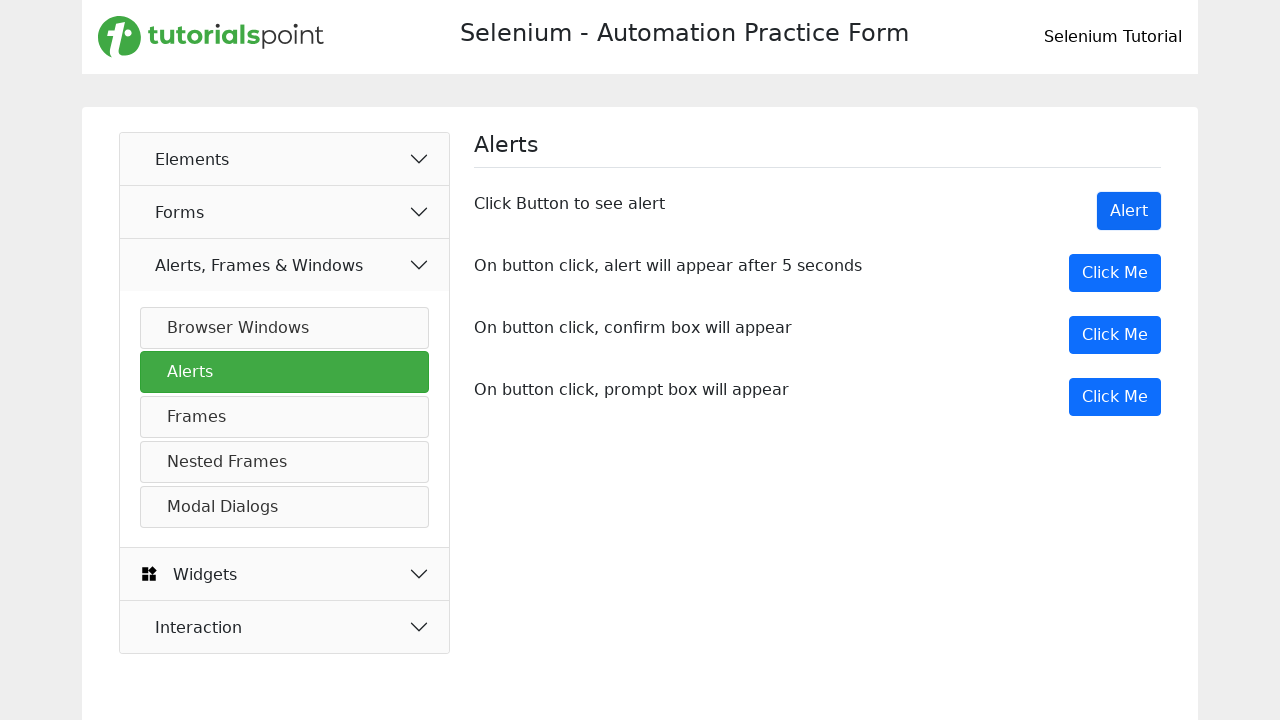

Set up dialog handler for simple alert
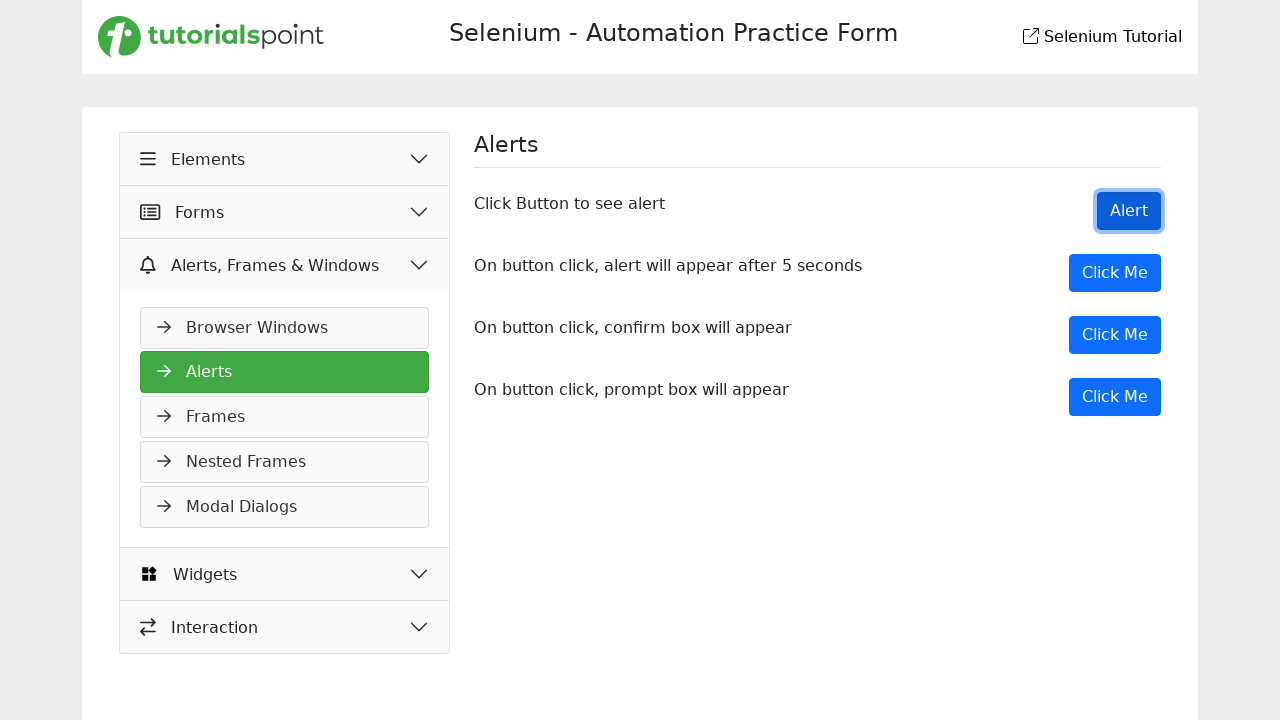

Waited for simple alert to be processed
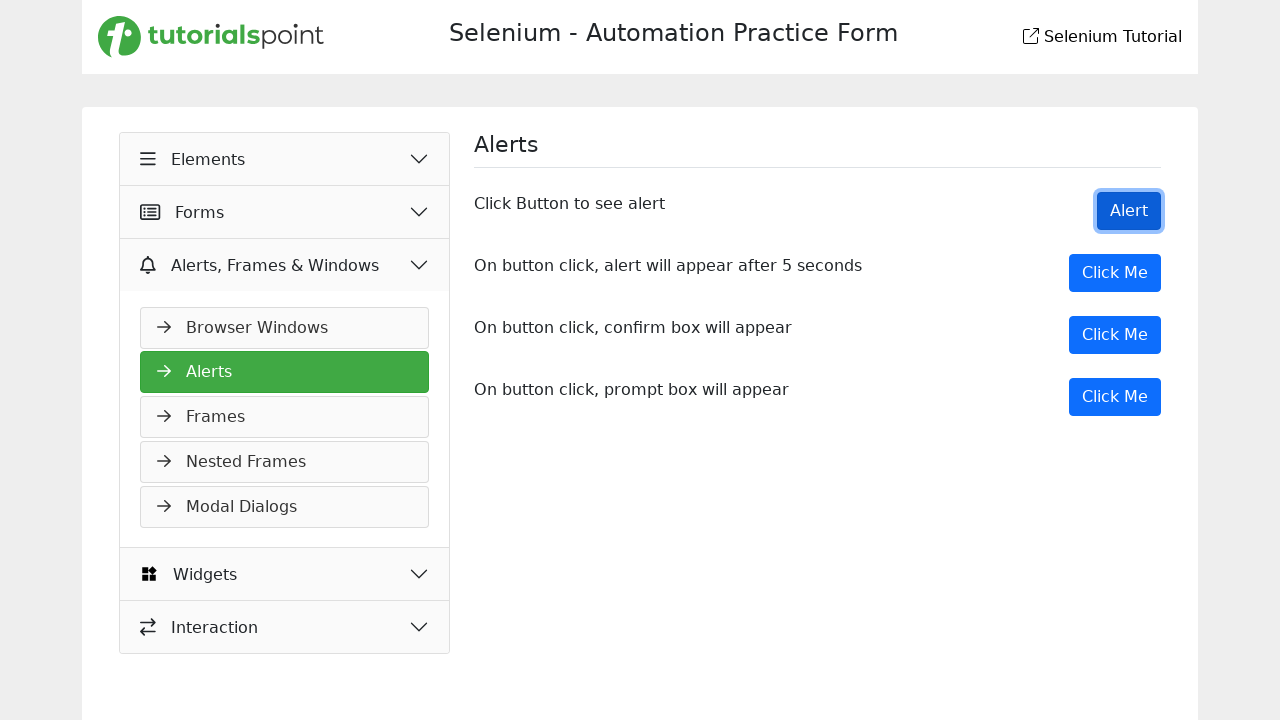

Clicked button to trigger confirmation dialog at (1115, 335) on xpath=//button[@onclick='myDesk()']
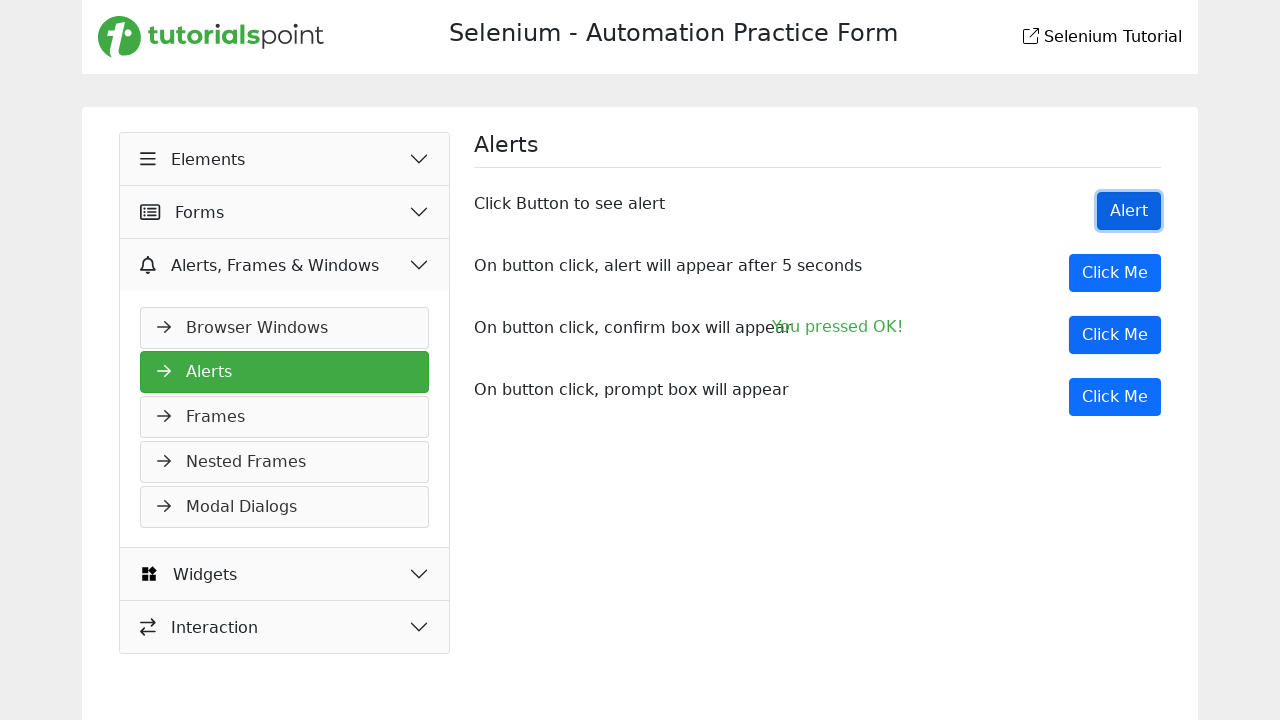

Set up dialog handler to dismiss confirmation dialog
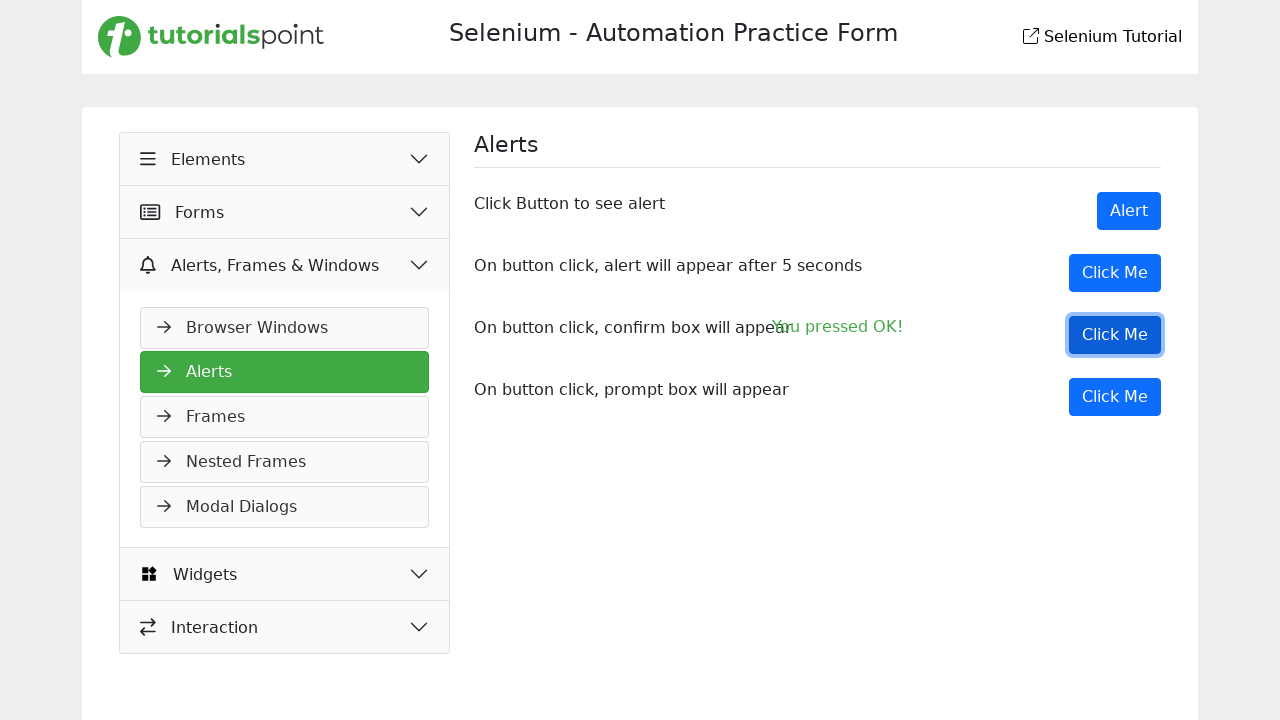

Waited for confirmation dialog to be processed
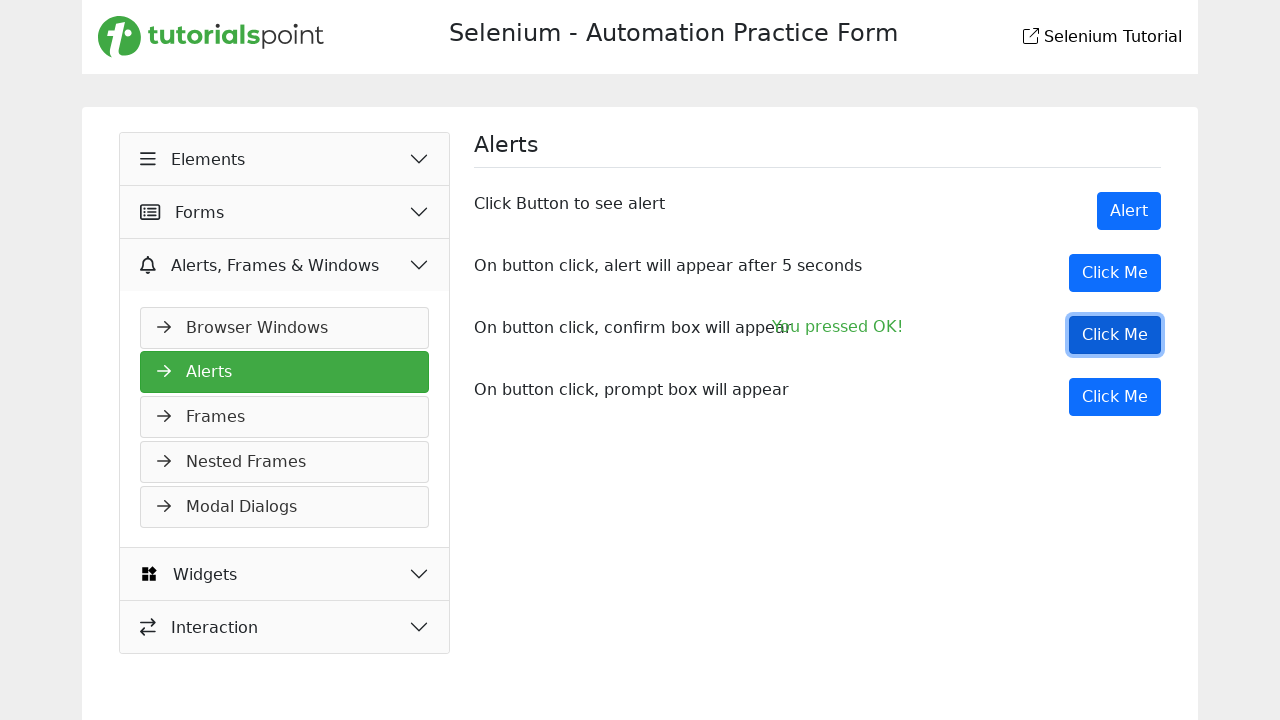

Clicked button to trigger prompt dialog at (1115, 397) on xpath=//button[@onclick='myPromp()']
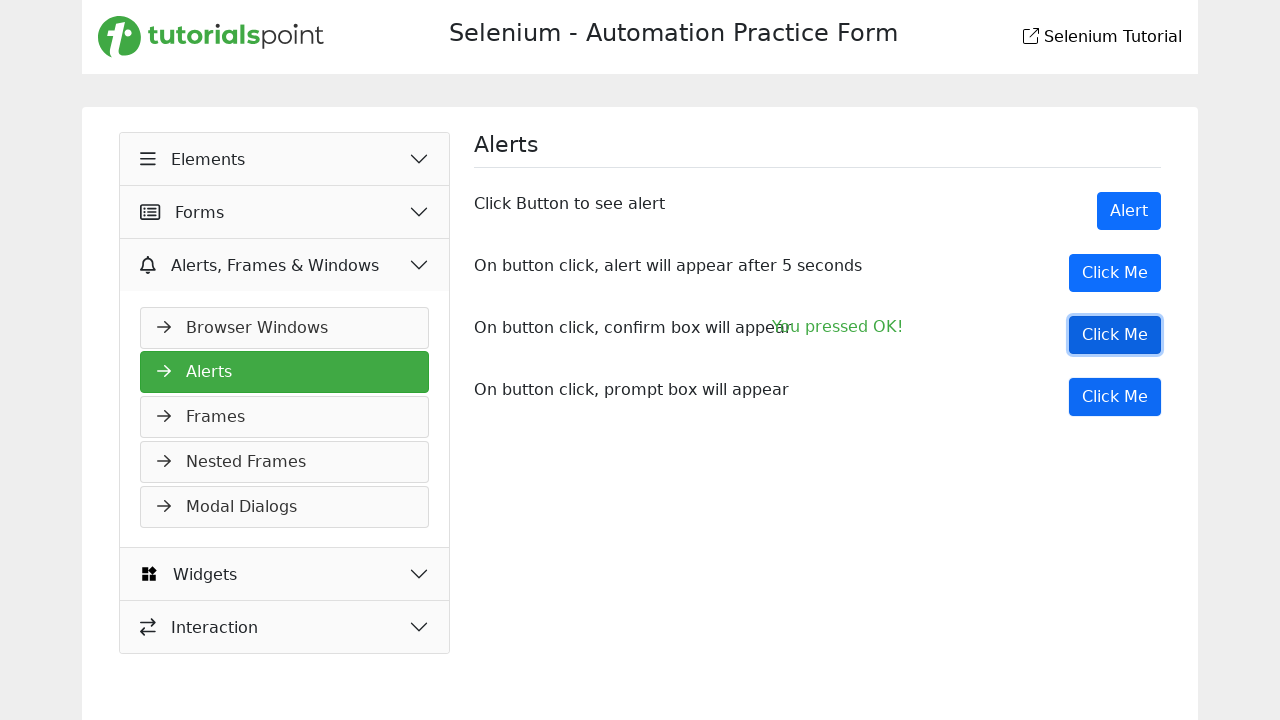

Set up dialog handler to accept prompt dialog with text 'Test Prompt Alert'
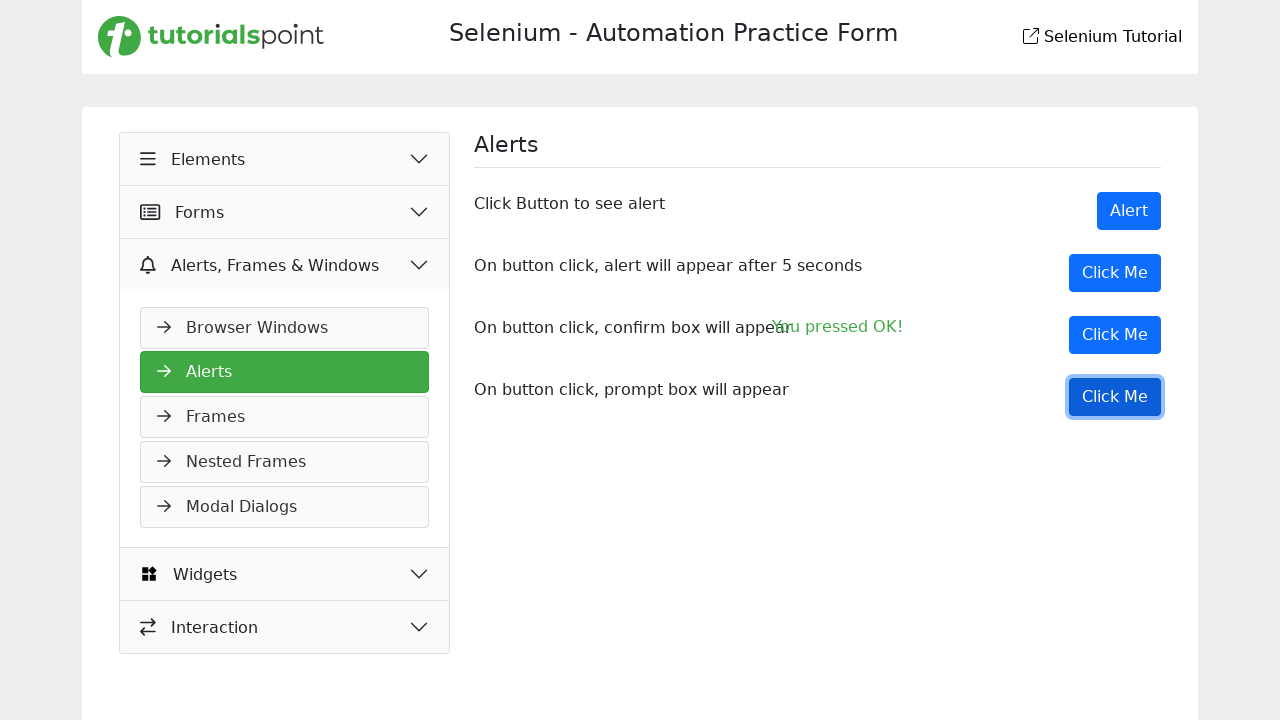

Waited for prompt dialog to be processed
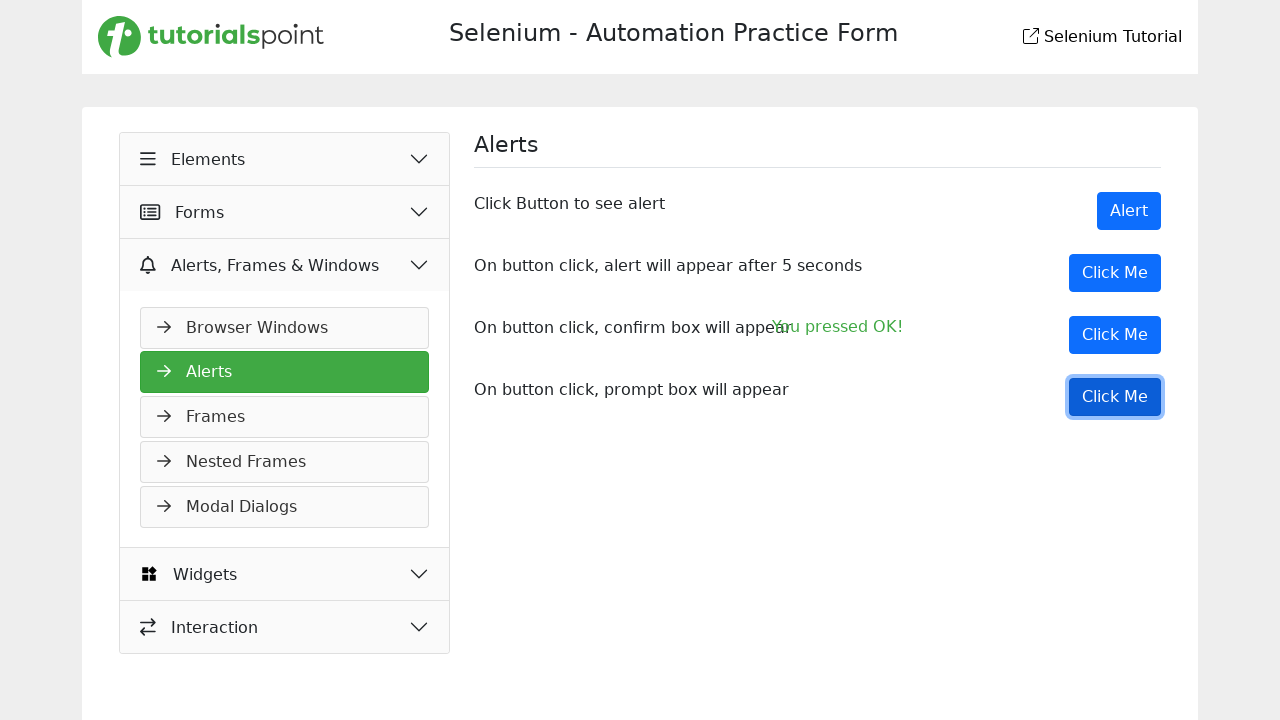

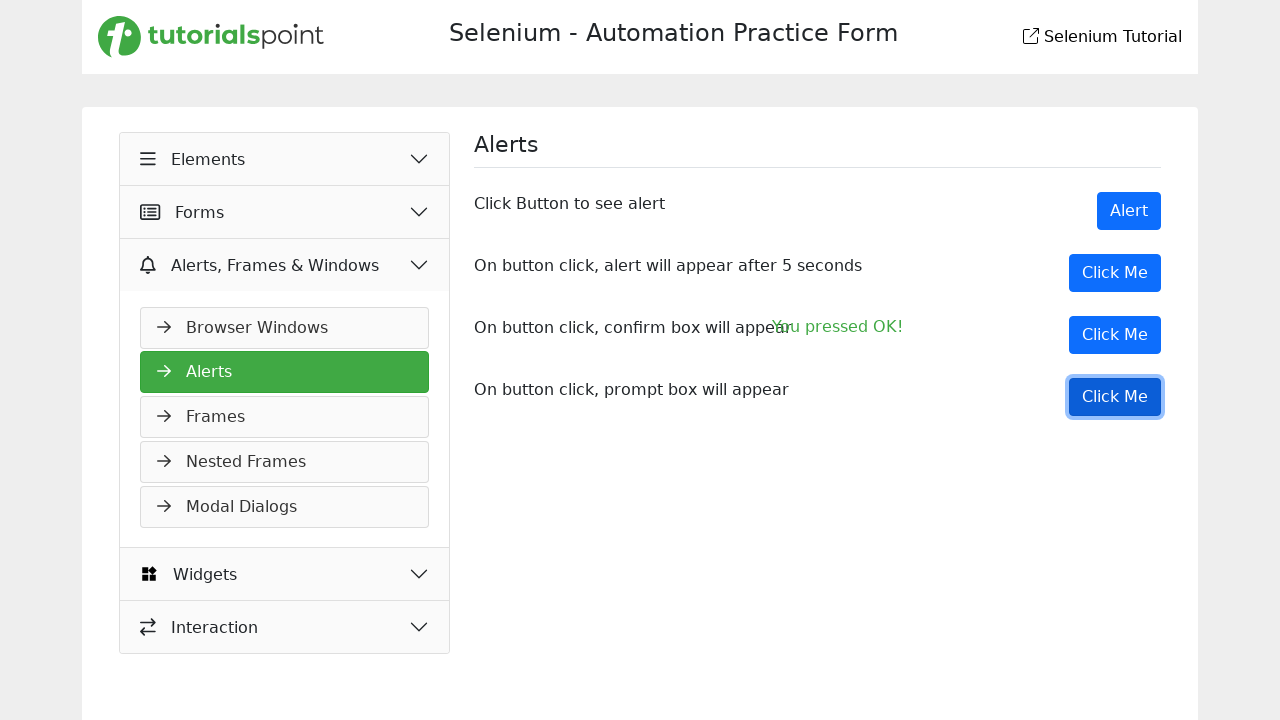